Tests ZIP code validation with 4 digits input, expecting an error message indicating ZIP code should have 5 digits

Starting URL: https://www.sharelane.com/cgi-bin/register.py

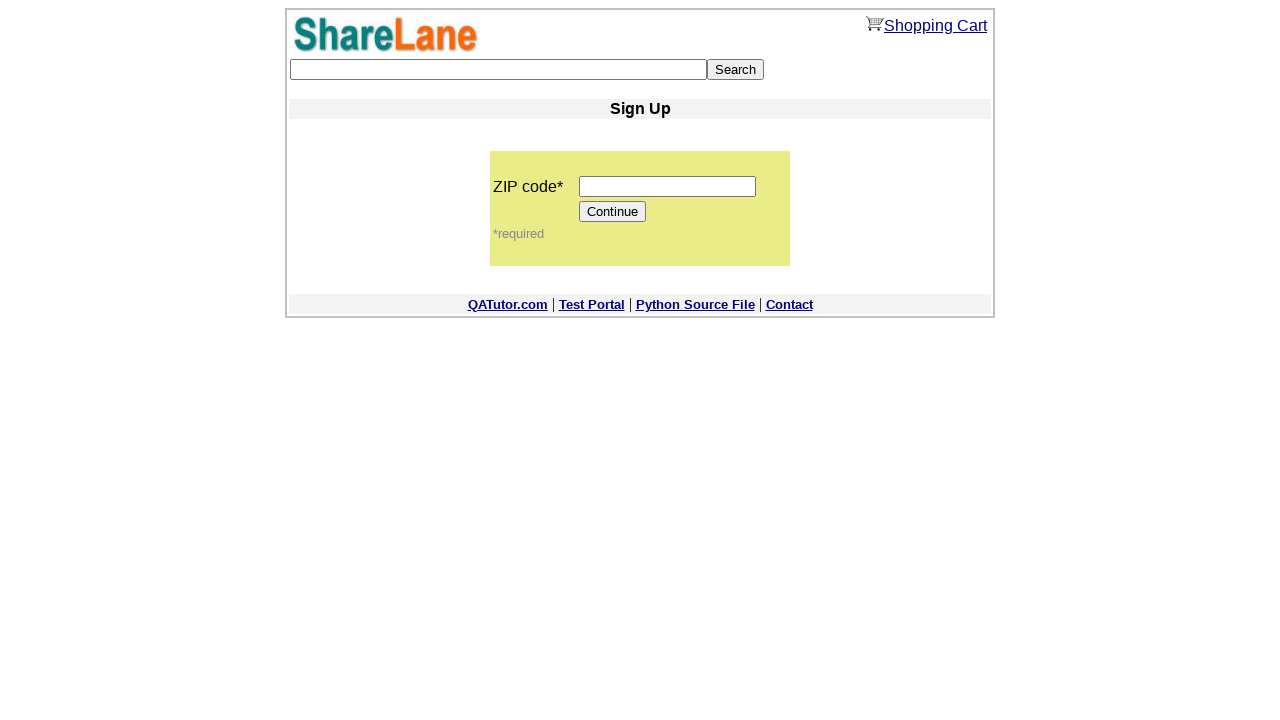

Filled ZIP code field with 4 digits '1111' on input[name='zip_code']
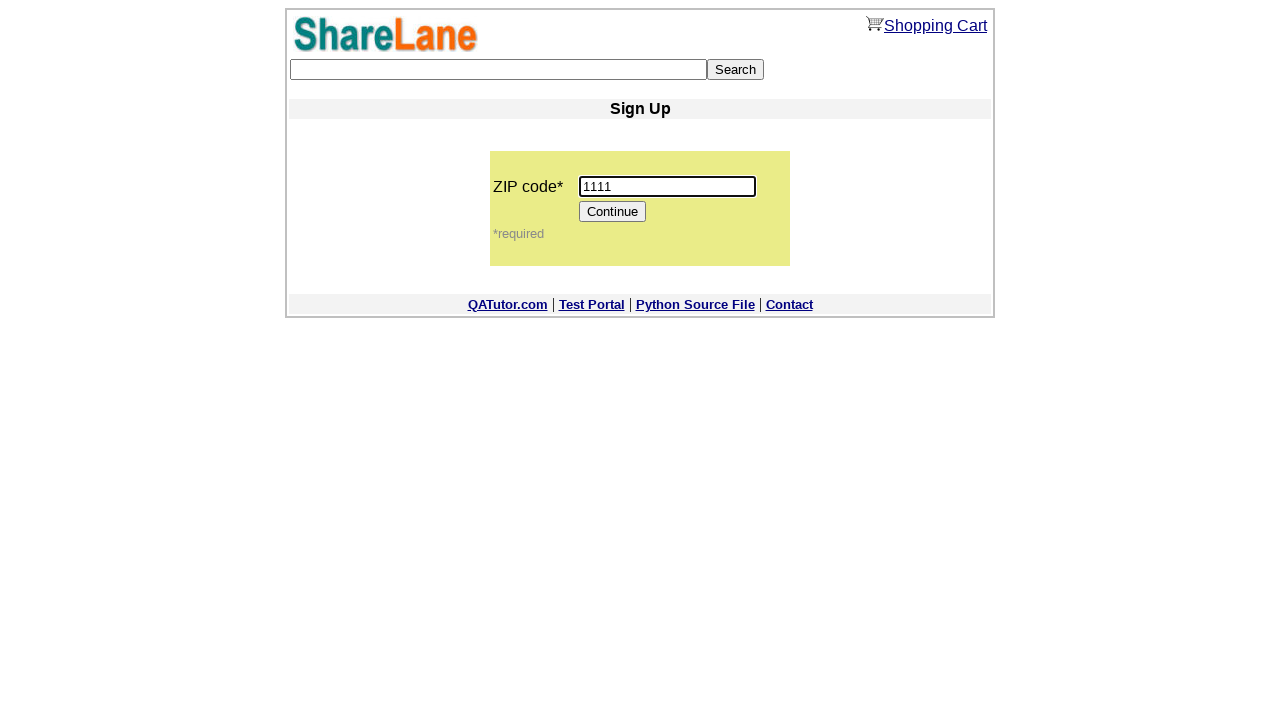

Clicked Continue button at (613, 212) on input[value='Continue']
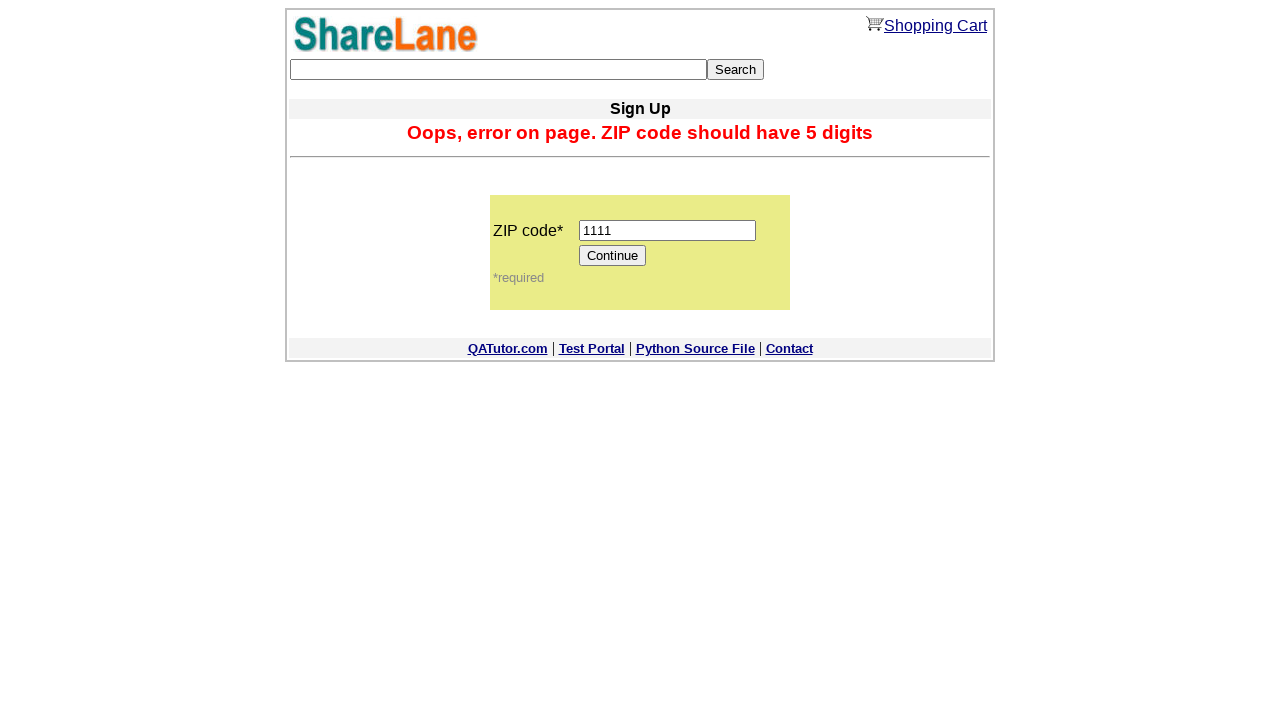

Error message appeared indicating ZIP code should have 5 digits
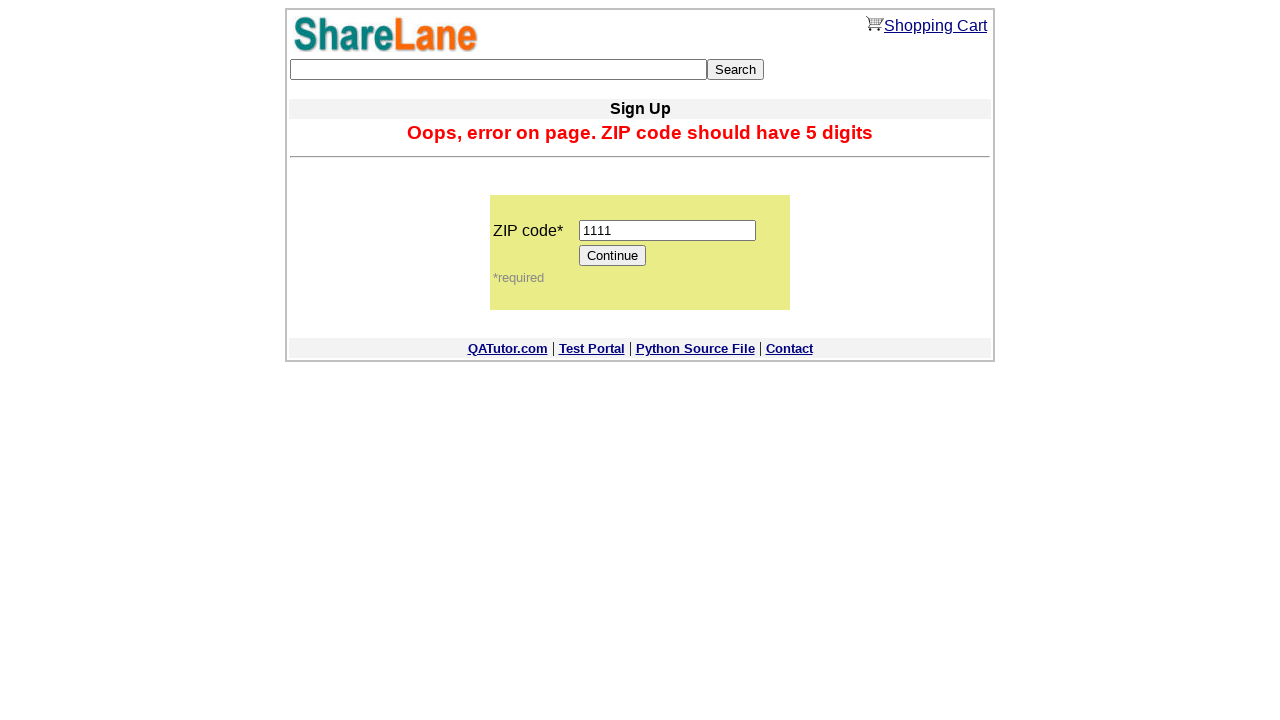

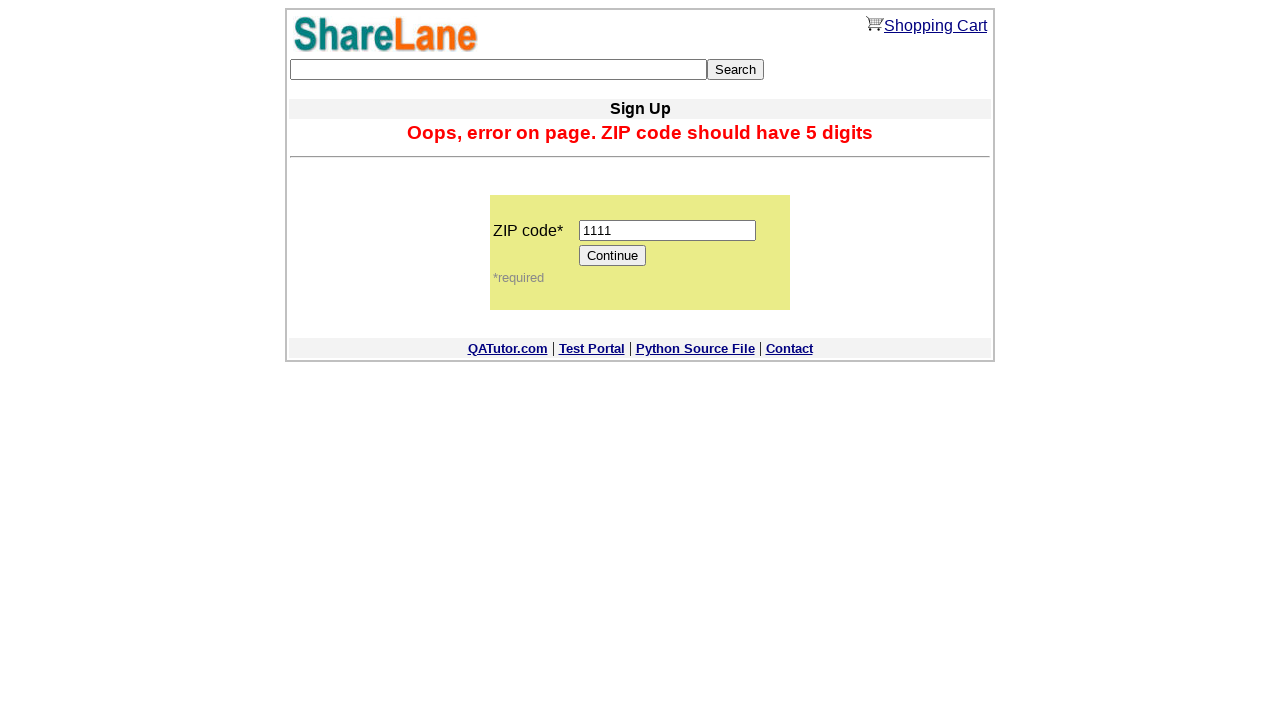